Tests interaction with a datepicker widget inside an iframe by switching to the iframe and entering text into the datepicker input field.

Starting URL: https://jqueryui.com/datepicker/

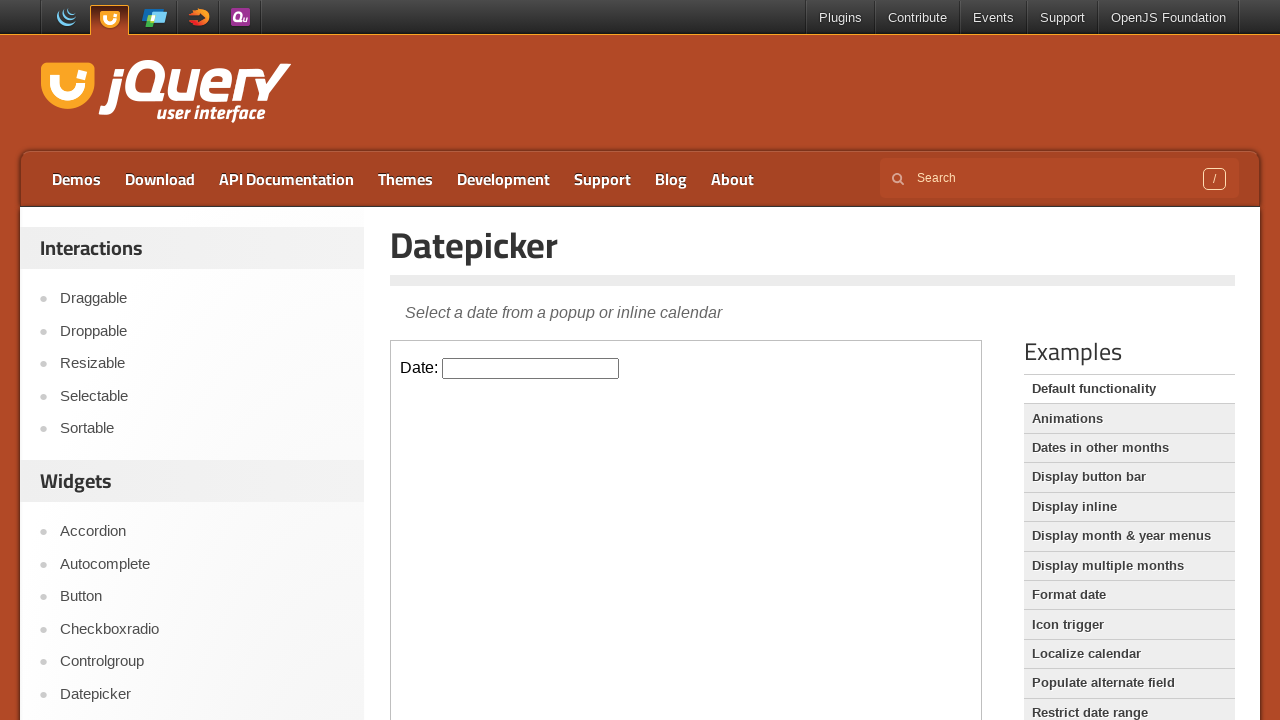

Located iframe containing datepicker demo
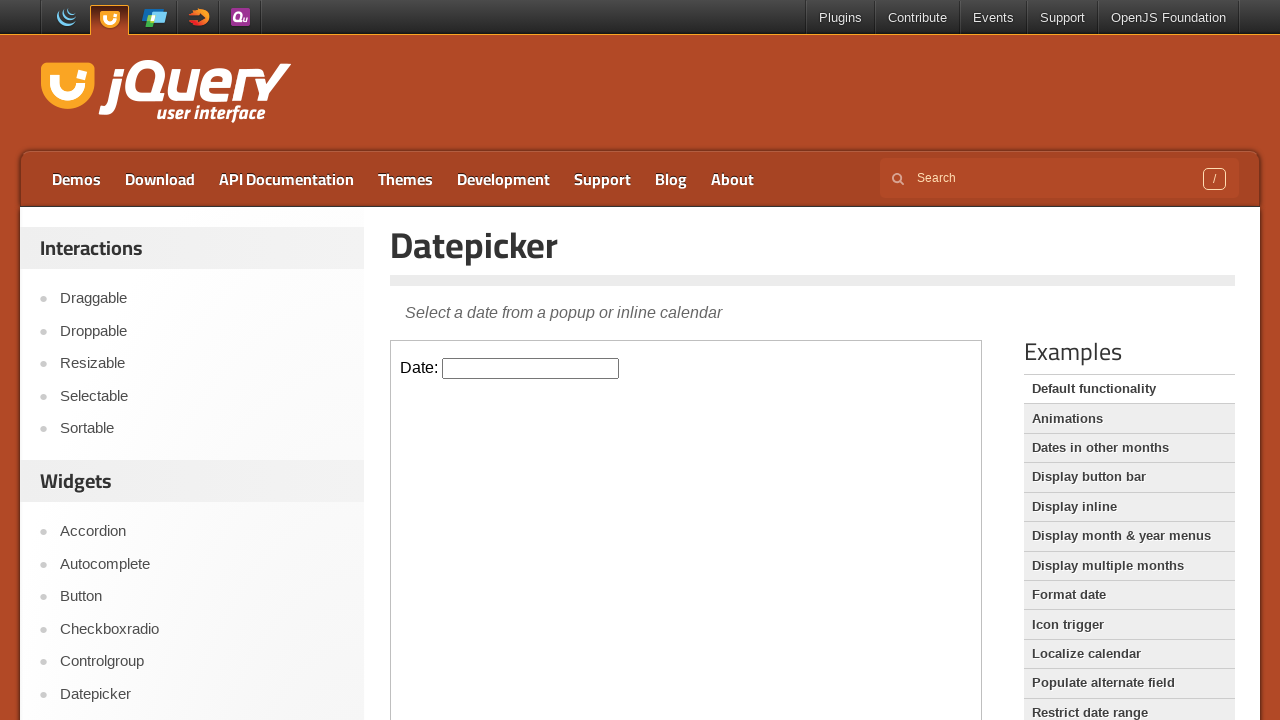

Entered date '07/15/2024' into datepicker input field on iframe.demo-frame >> internal:control=enter-frame >> #datepicker
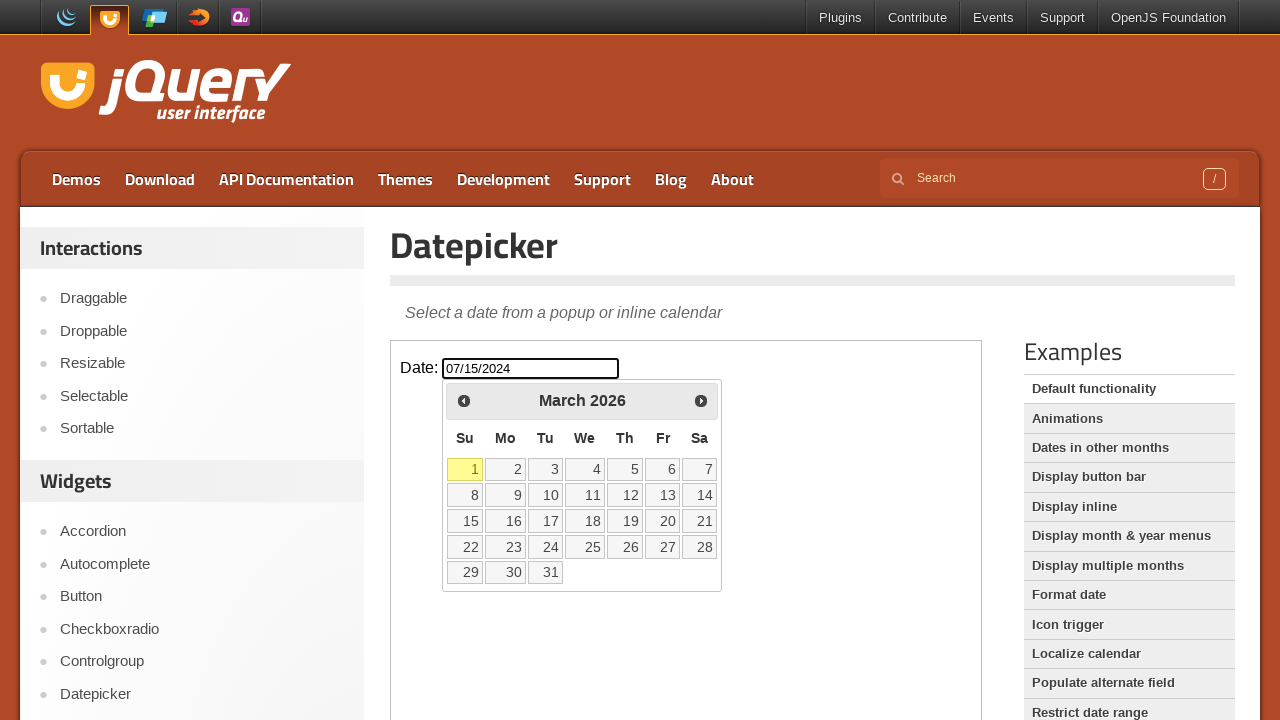

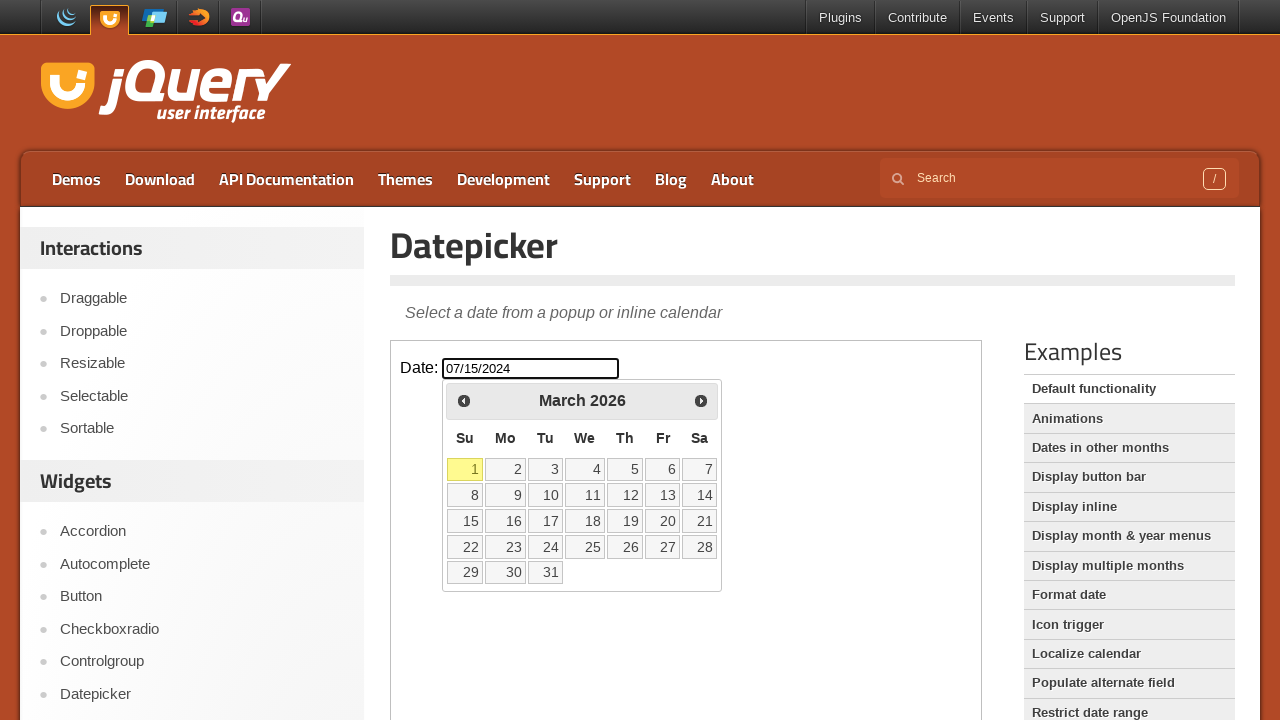